Tests HTML5 canvas drawing functionality by performing click-and-drag actions to draw a circular pattern on the canvas element

Starting URL: https://bonigarcia.dev/selenium-webdriver-java/draw-in-canvas.html

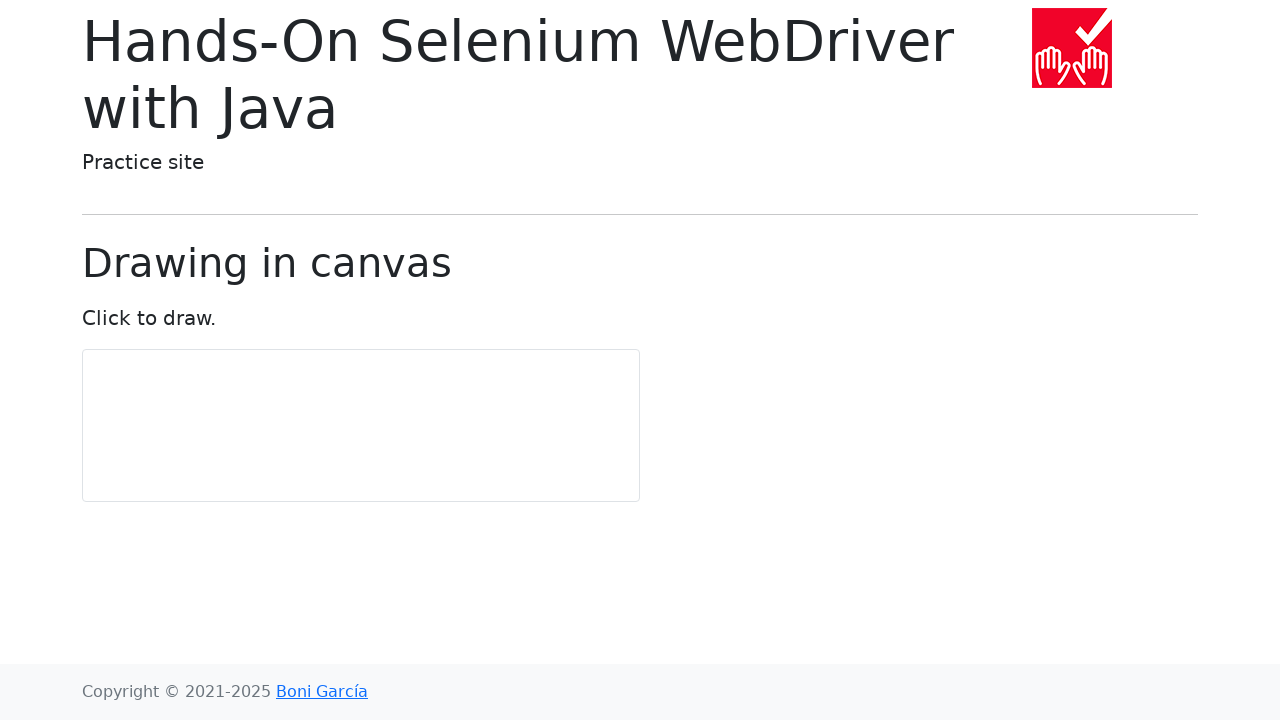

Located canvas element with ID 'my-canvas'
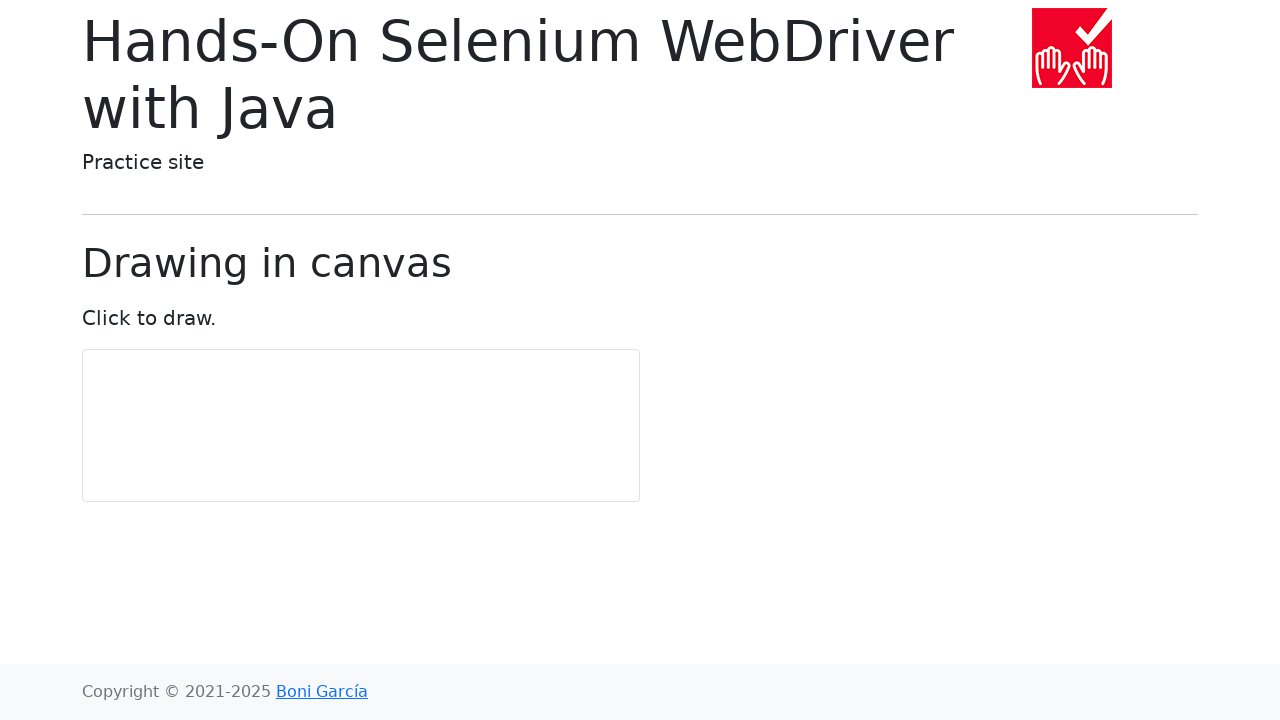

Retrieved canvas bounding box for positioning
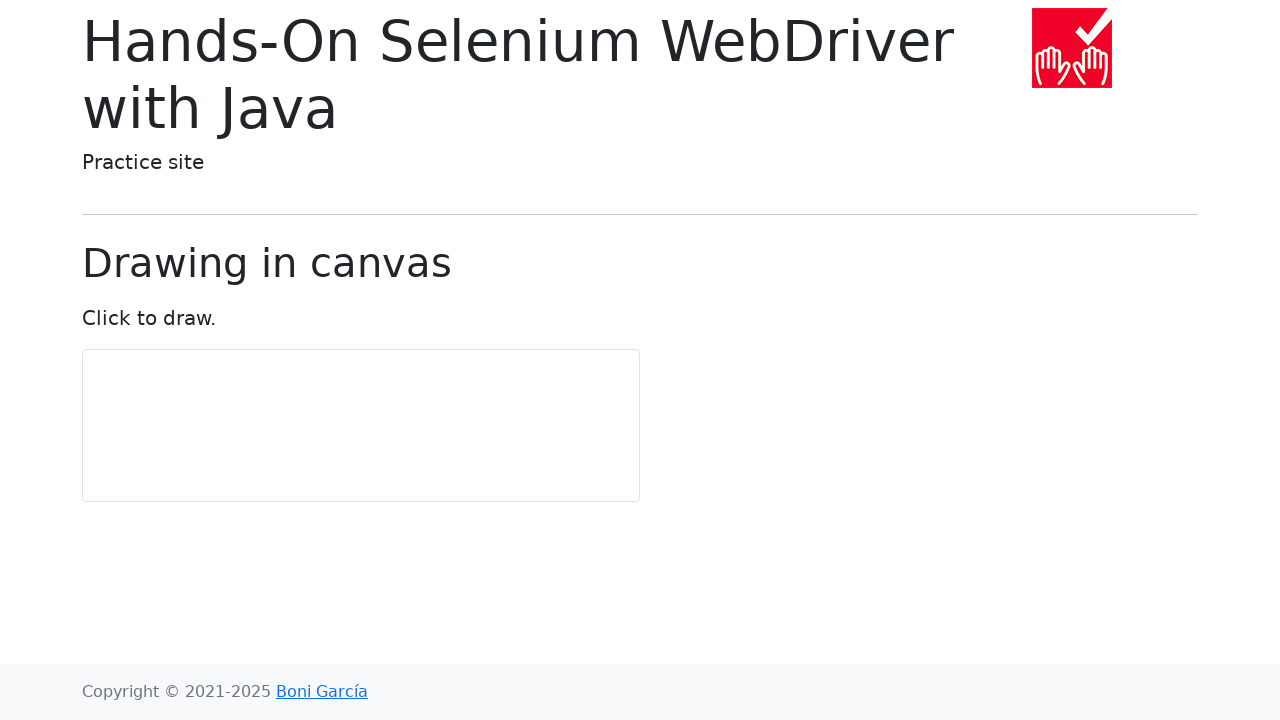

Moved mouse to center of canvas at (361, 426)
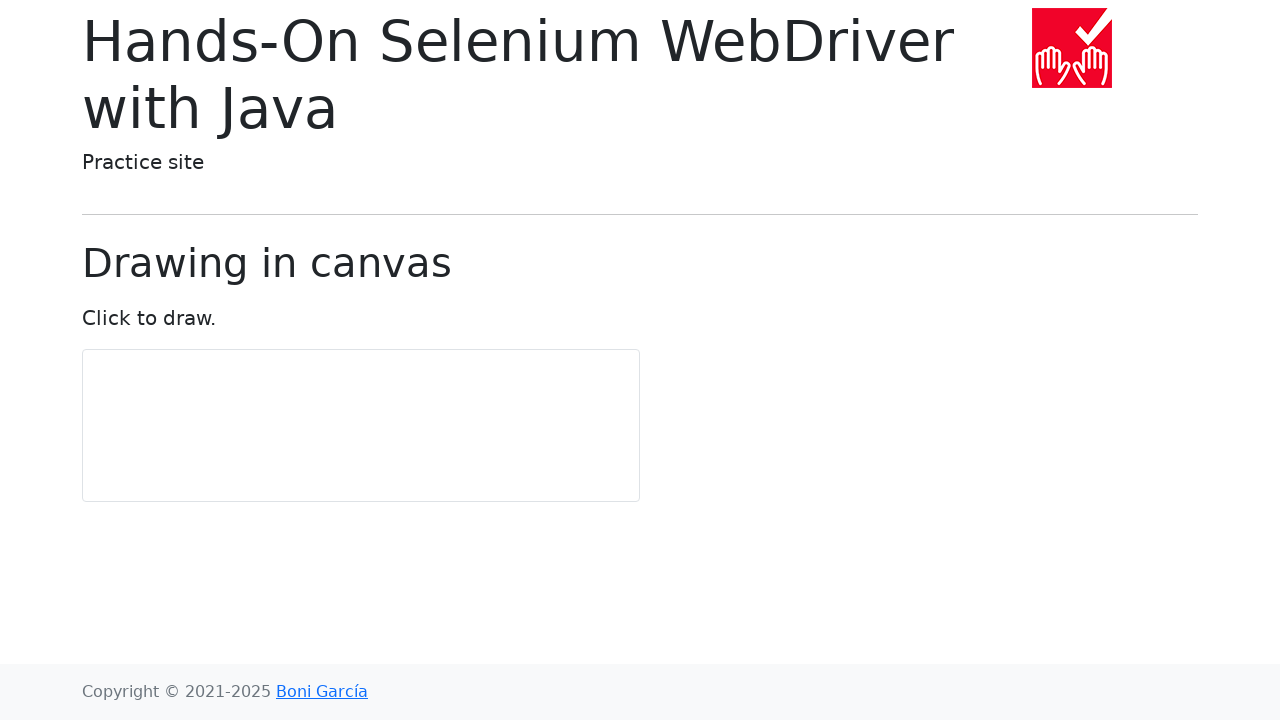

Pressed mouse button down to start drawing at (361, 426)
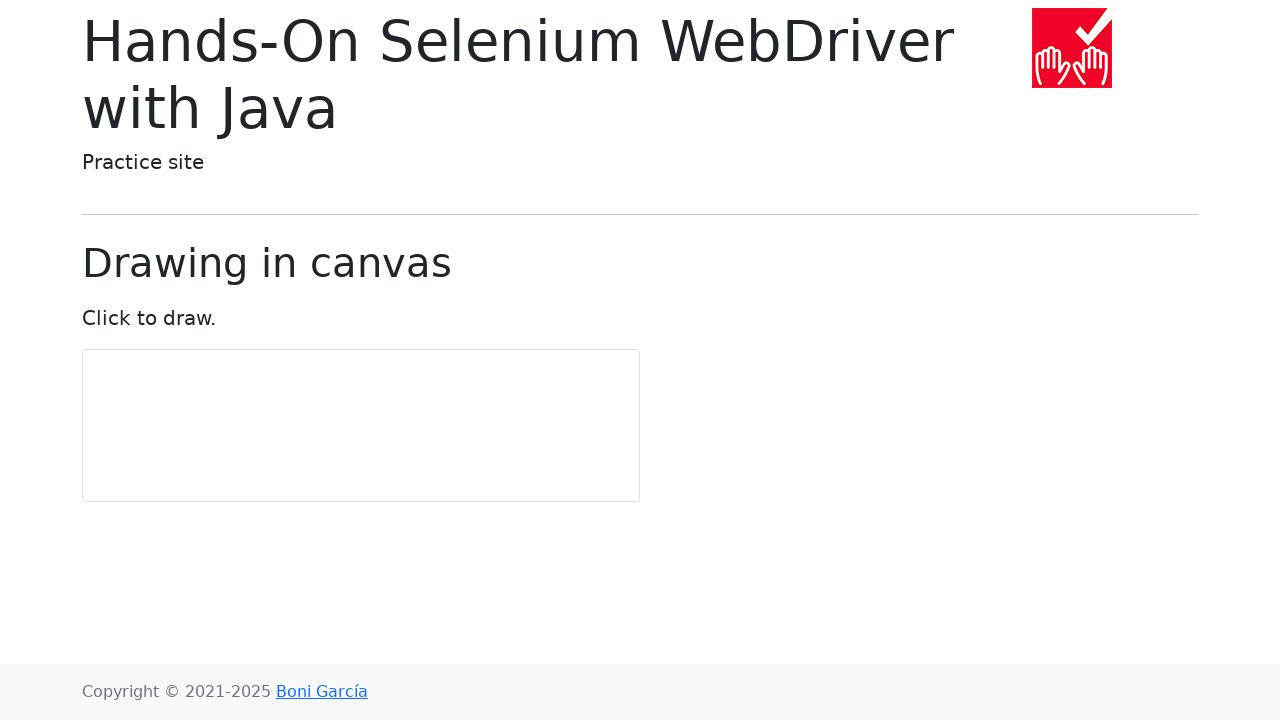

Moved mouse to point 1 of 10 in circular pattern at (379, 450)
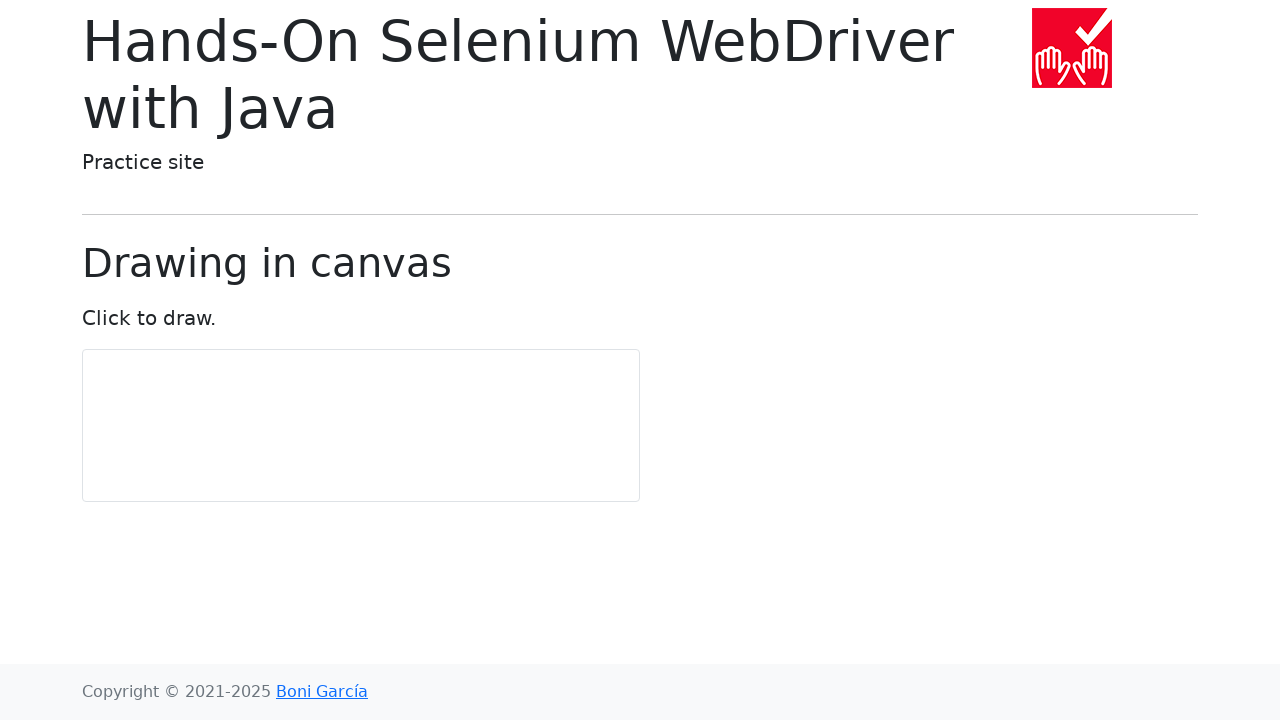

Moved mouse to point 2 of 10 in circular pattern at (407, 459)
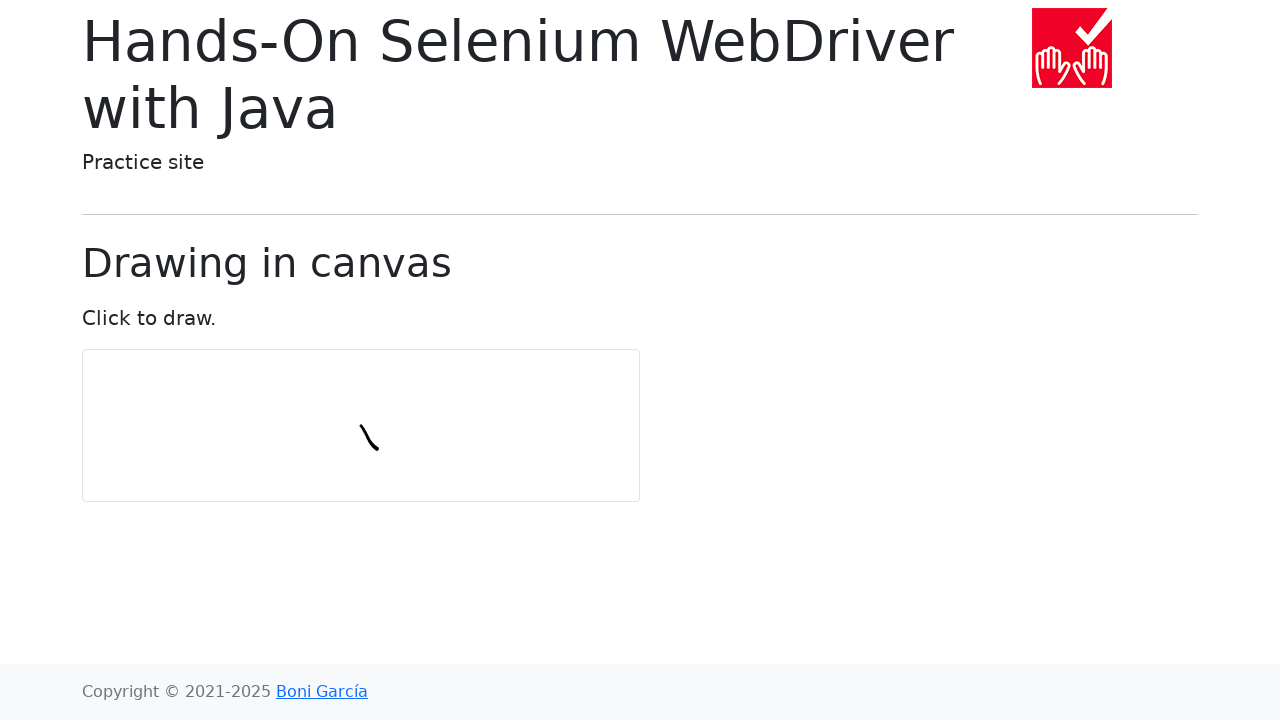

Moved mouse to point 3 of 10 in circular pattern at (436, 450)
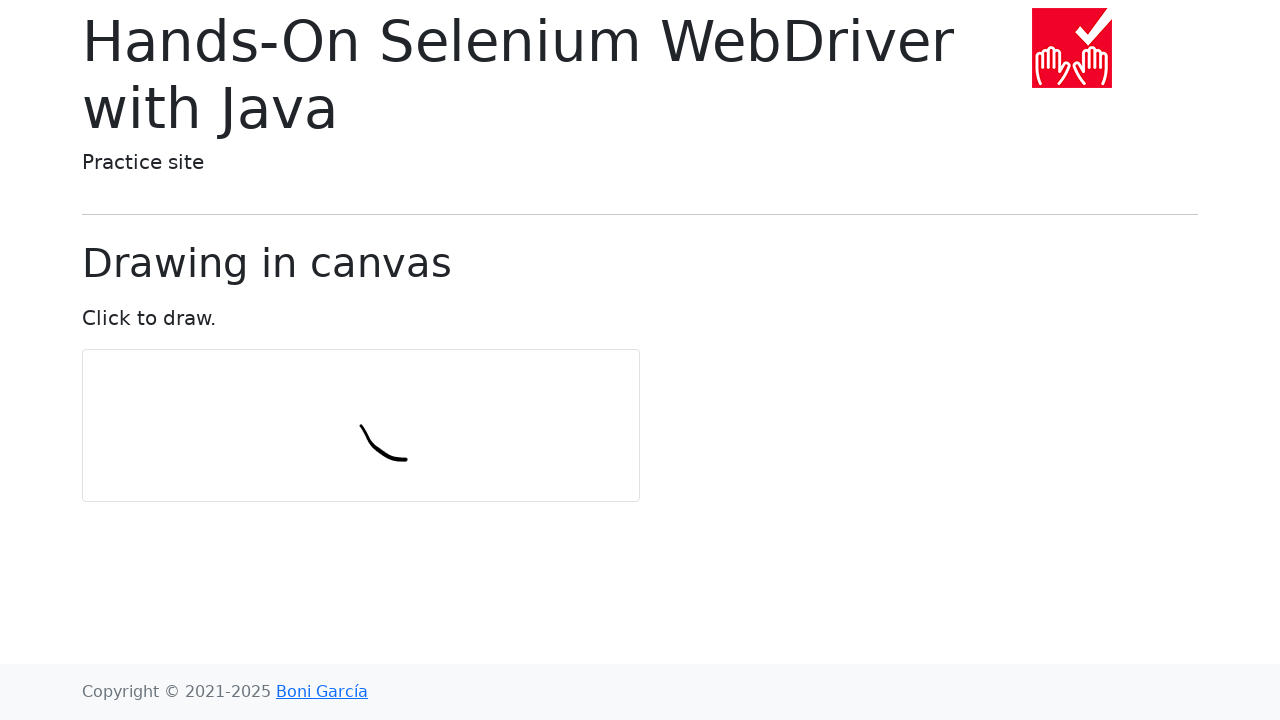

Moved mouse to point 4 of 10 in circular pattern at (453, 426)
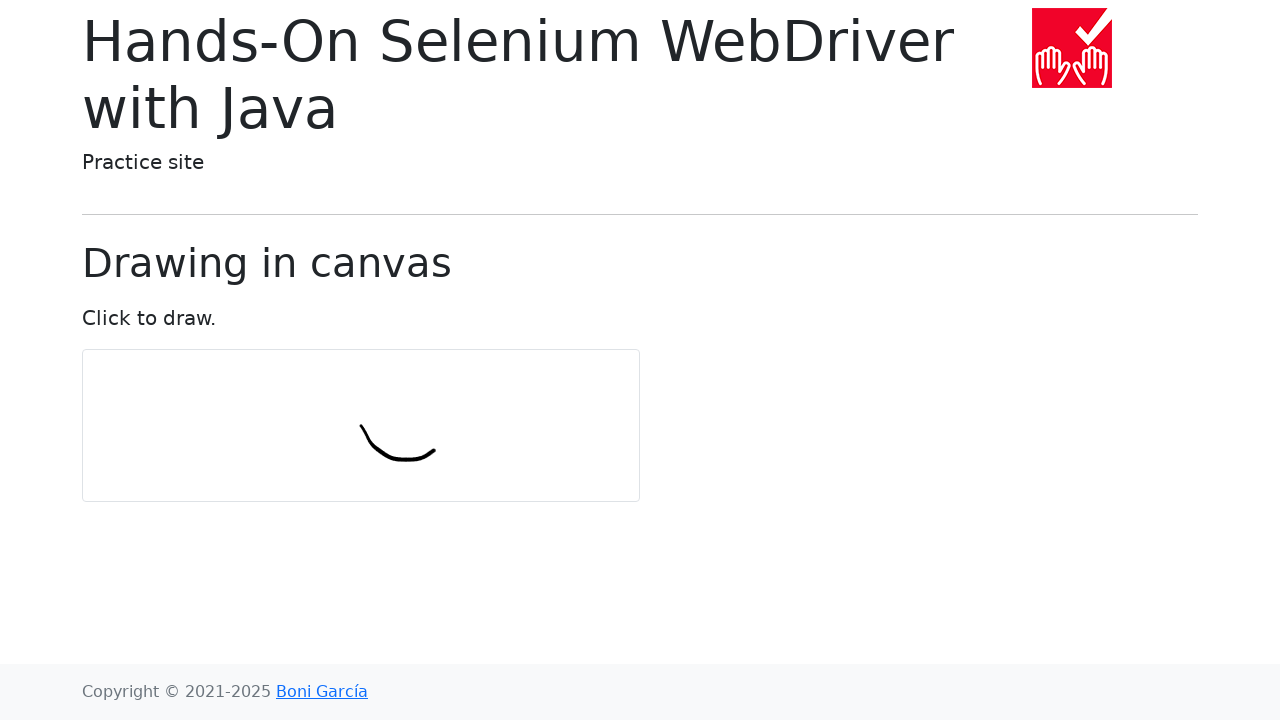

Moved mouse to point 5 of 10 in circular pattern at (453, 396)
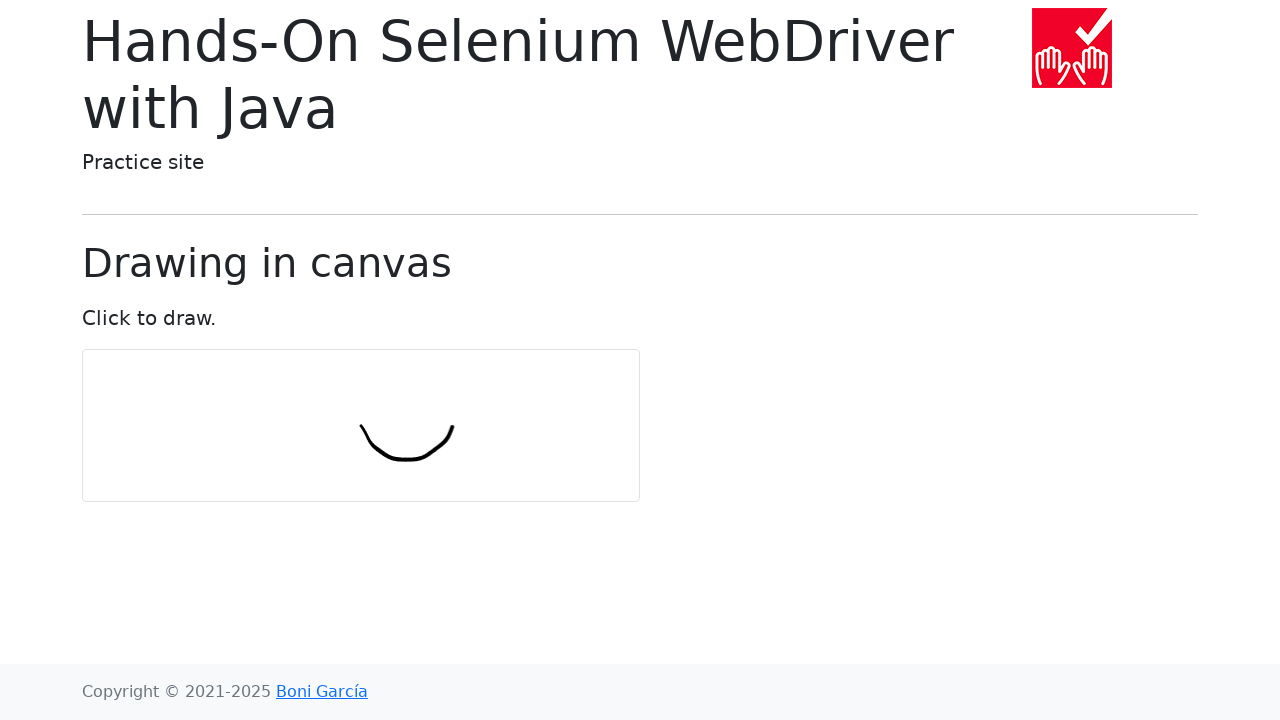

Moved mouse to point 6 of 10 in circular pattern at (436, 371)
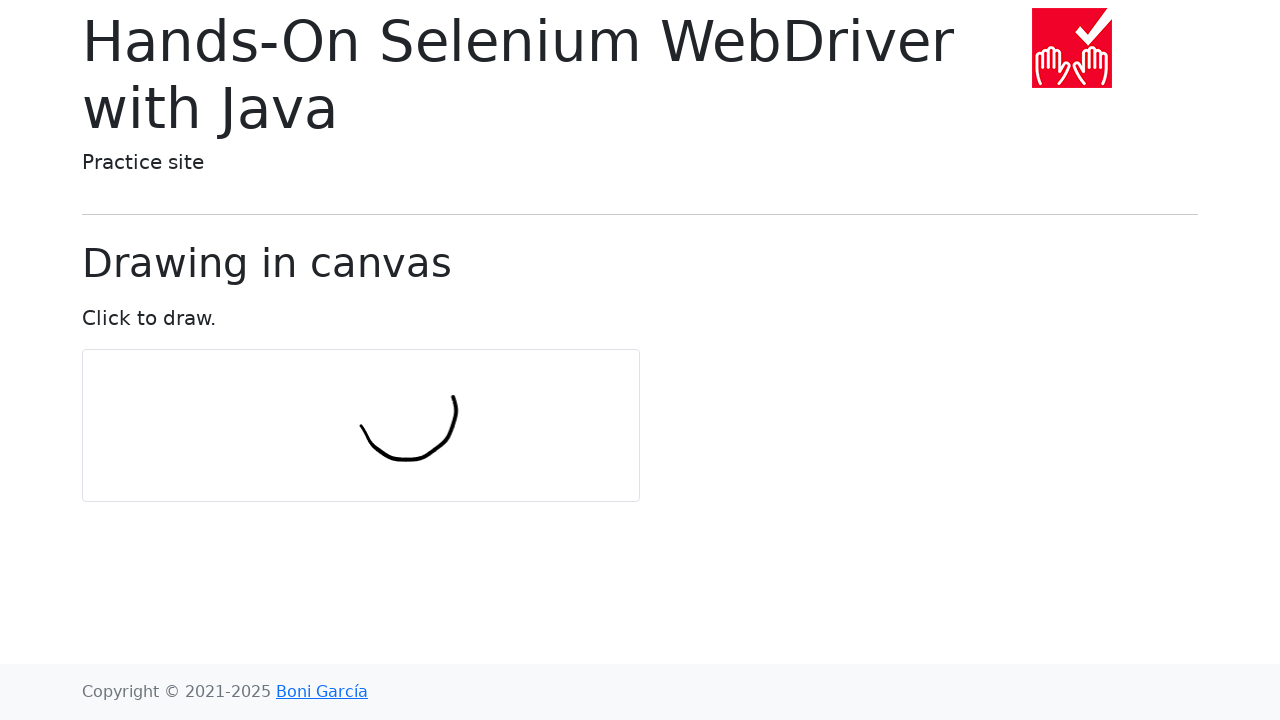

Moved mouse to point 7 of 10 in circular pattern at (407, 362)
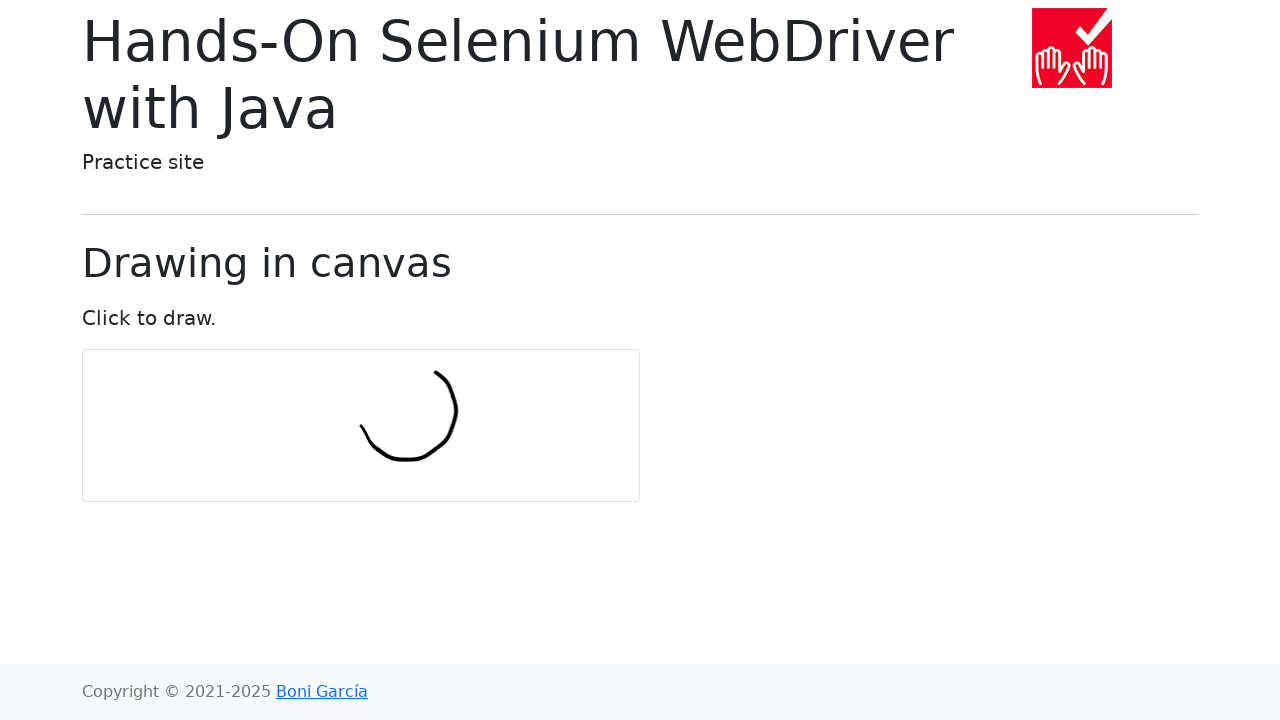

Moved mouse to point 8 of 10 in circular pattern at (379, 371)
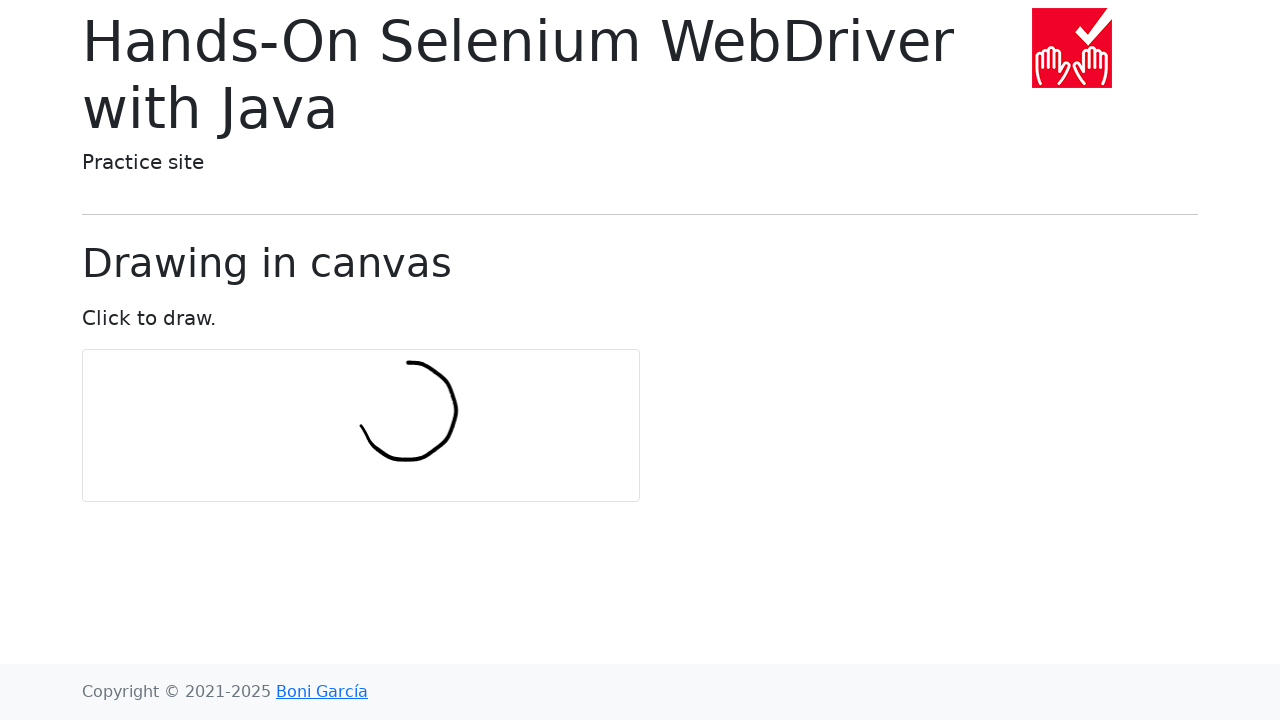

Moved mouse to point 9 of 10 in circular pattern at (361, 396)
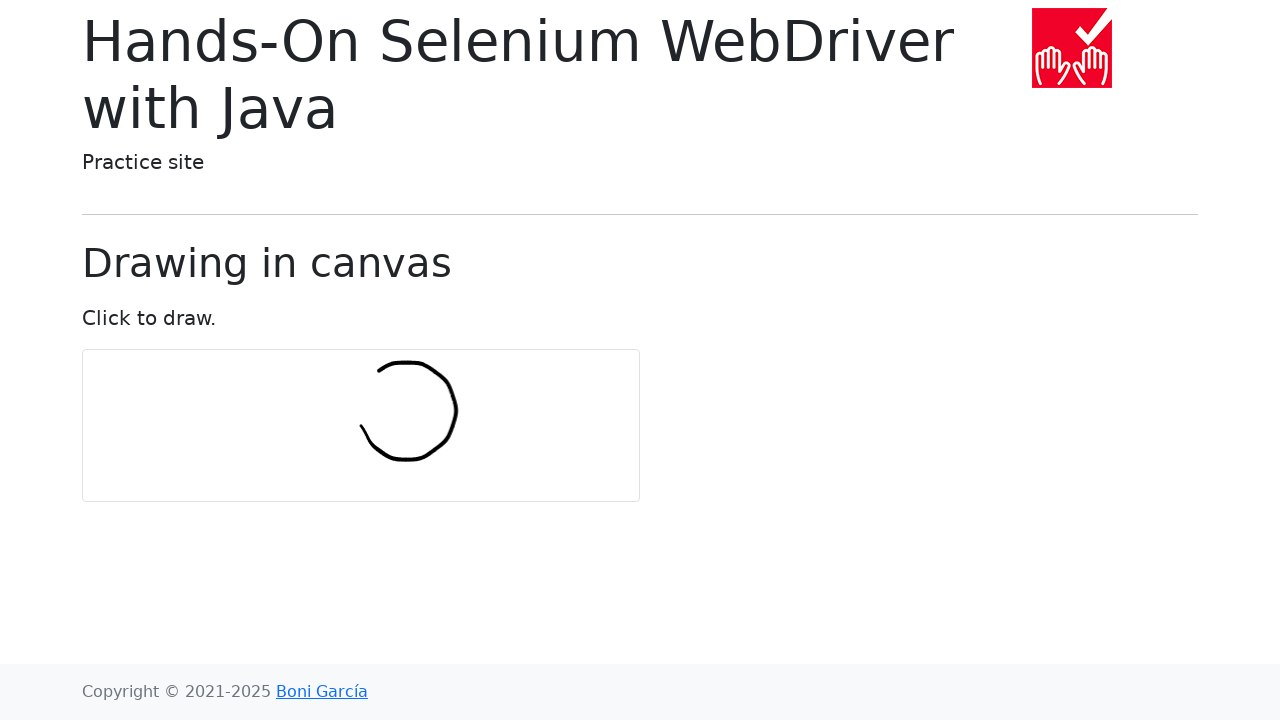

Moved mouse to point 10 of 10 in circular pattern at (361, 426)
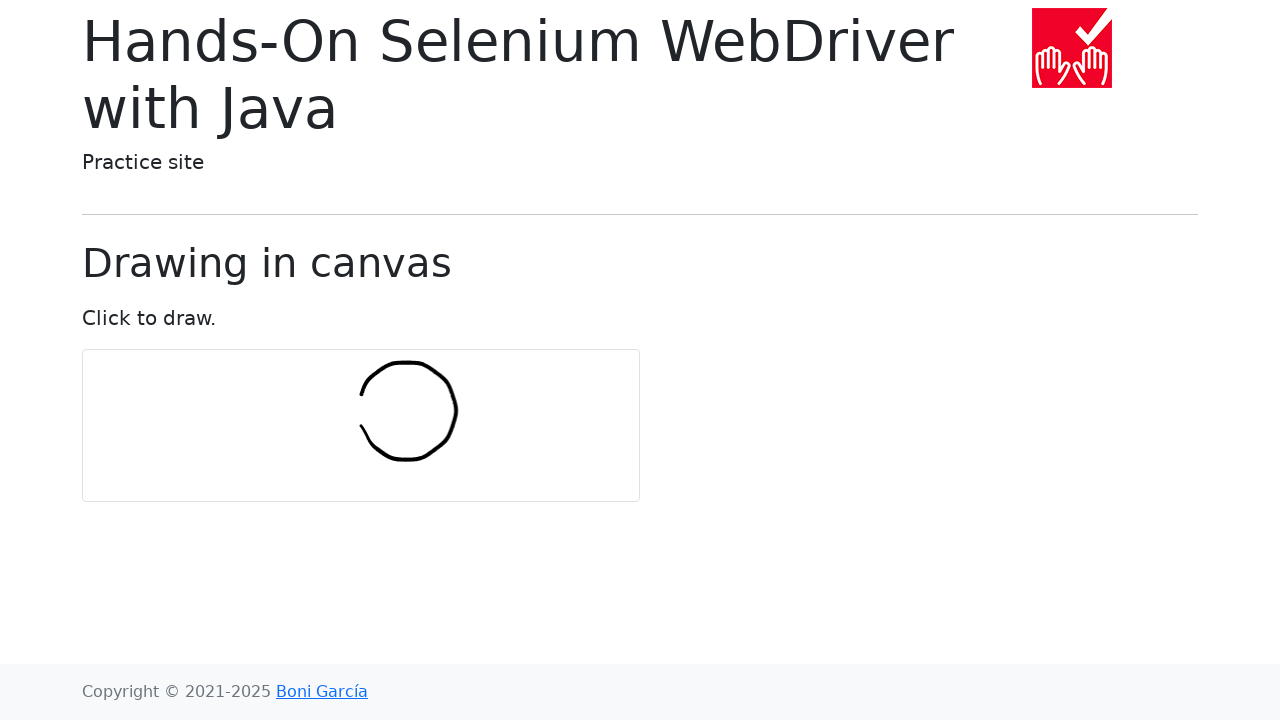

Released mouse button to complete circular drawing pattern at (361, 426)
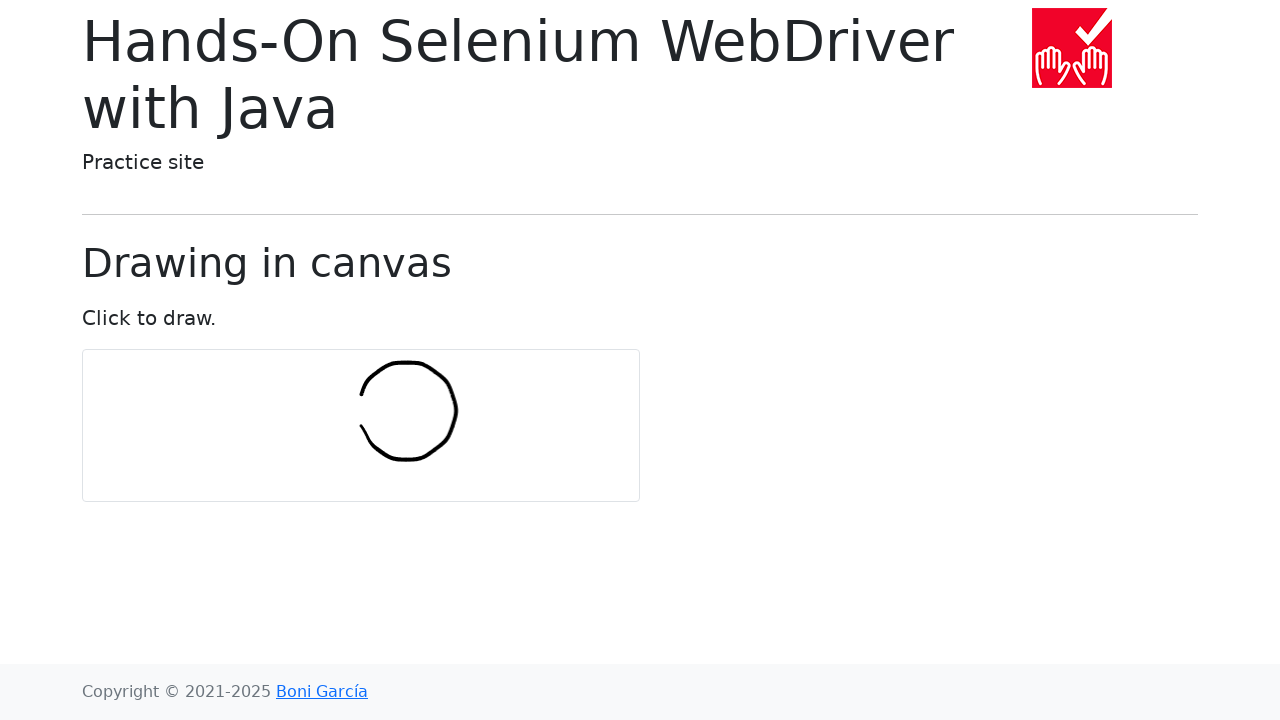

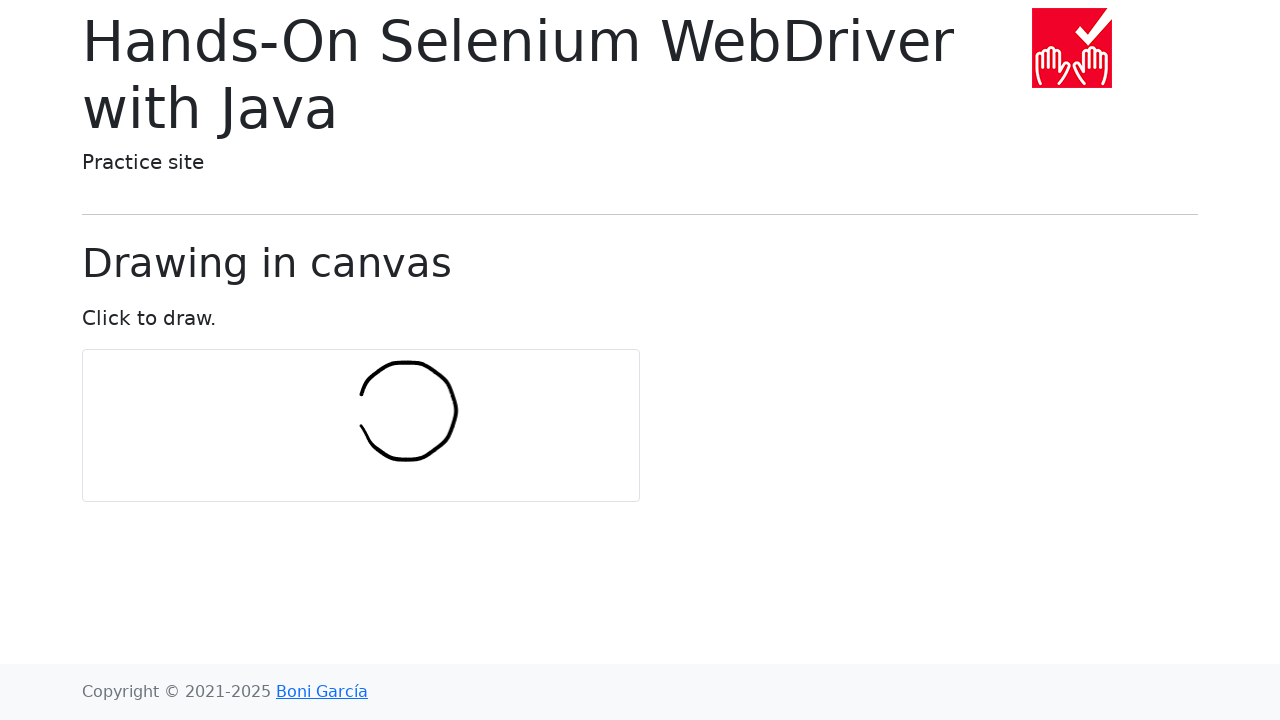